Tests mouse hover functionality on SpiceJet website by hovering over the Add-ons menu and clicking on Visa Services

Starting URL: https://www.spicejet.com/

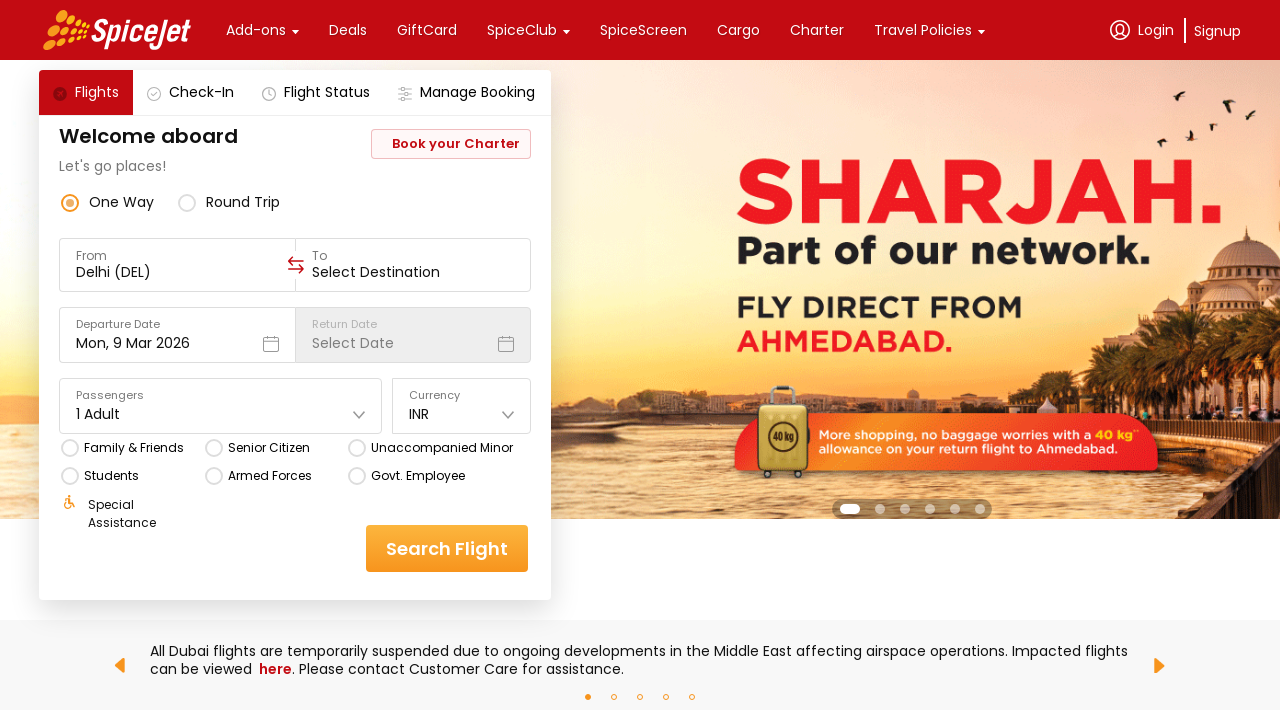

Hovered over Add-ons menu item at (256, 30) on internal:text="Add-ons"i >> nth=0
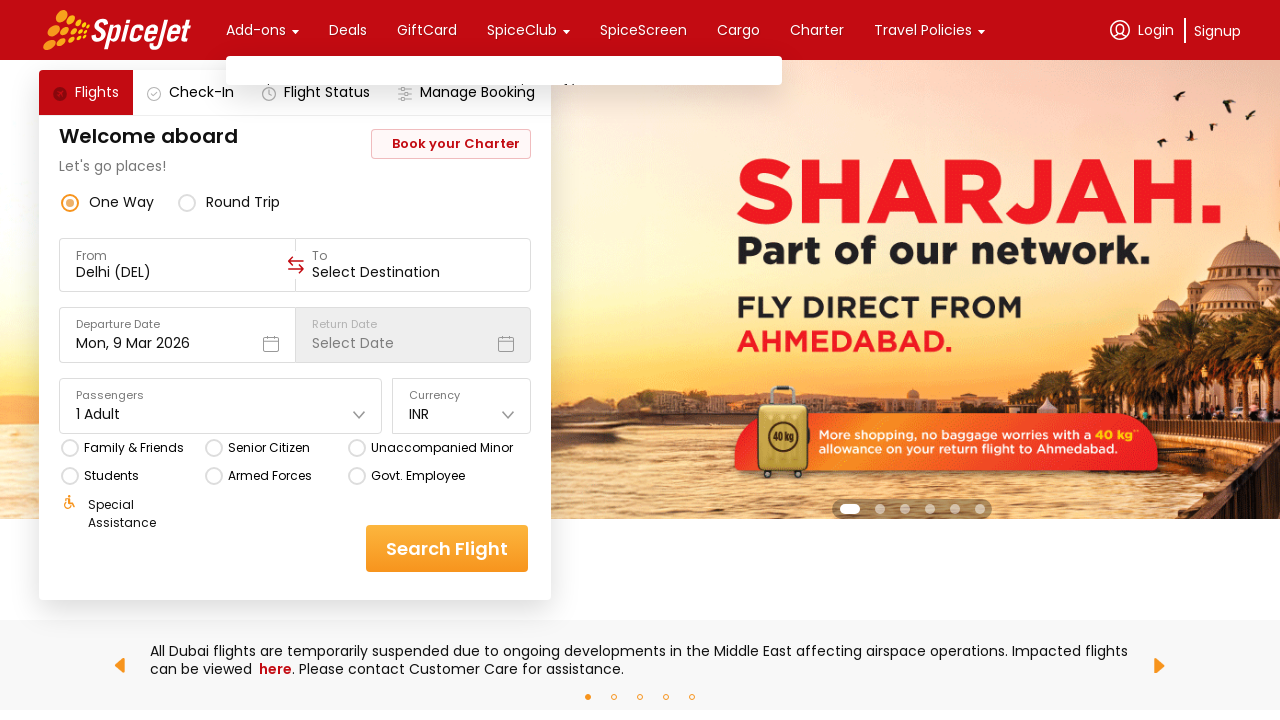

Clicked on Visa Services option at (631, 123) on internal:text="Visa Services"i >> nth=0
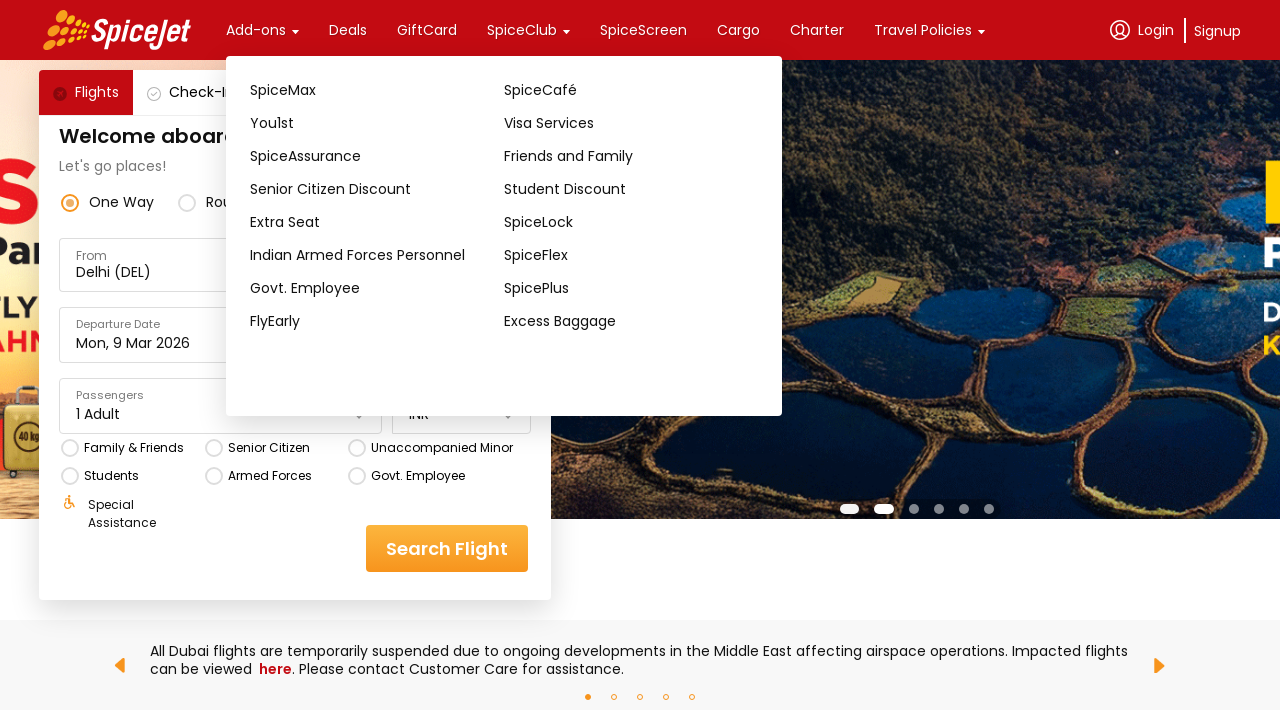

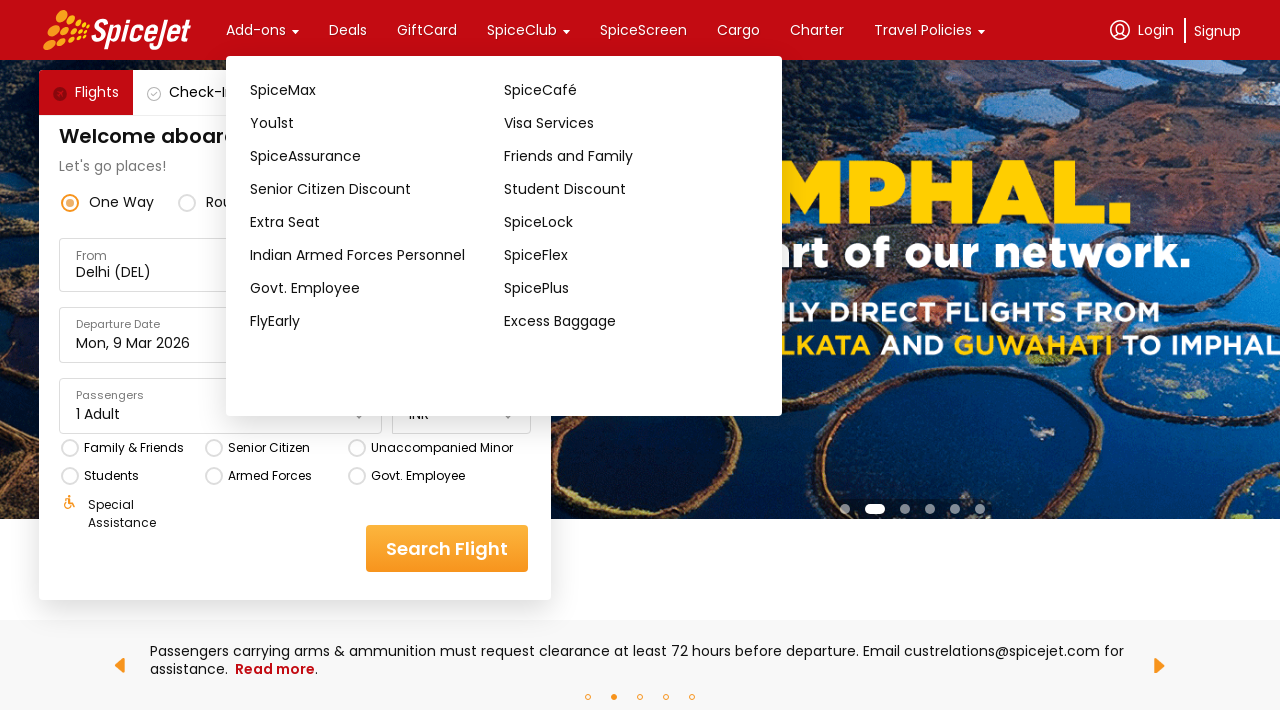